Tests the e-commerce demo app by adding a product to the cart and verifying the product appears in the cart with the correct name

Starting URL: https://bstackdemo.com/

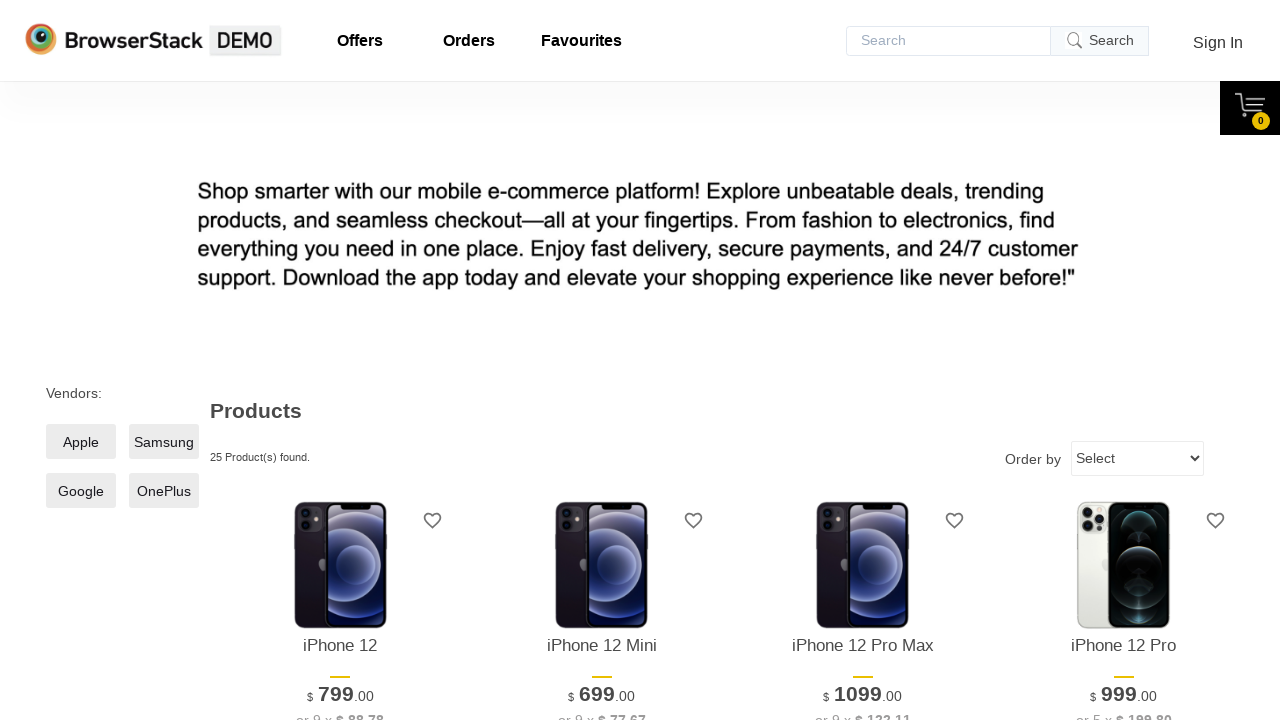

Waited for product name to be visible
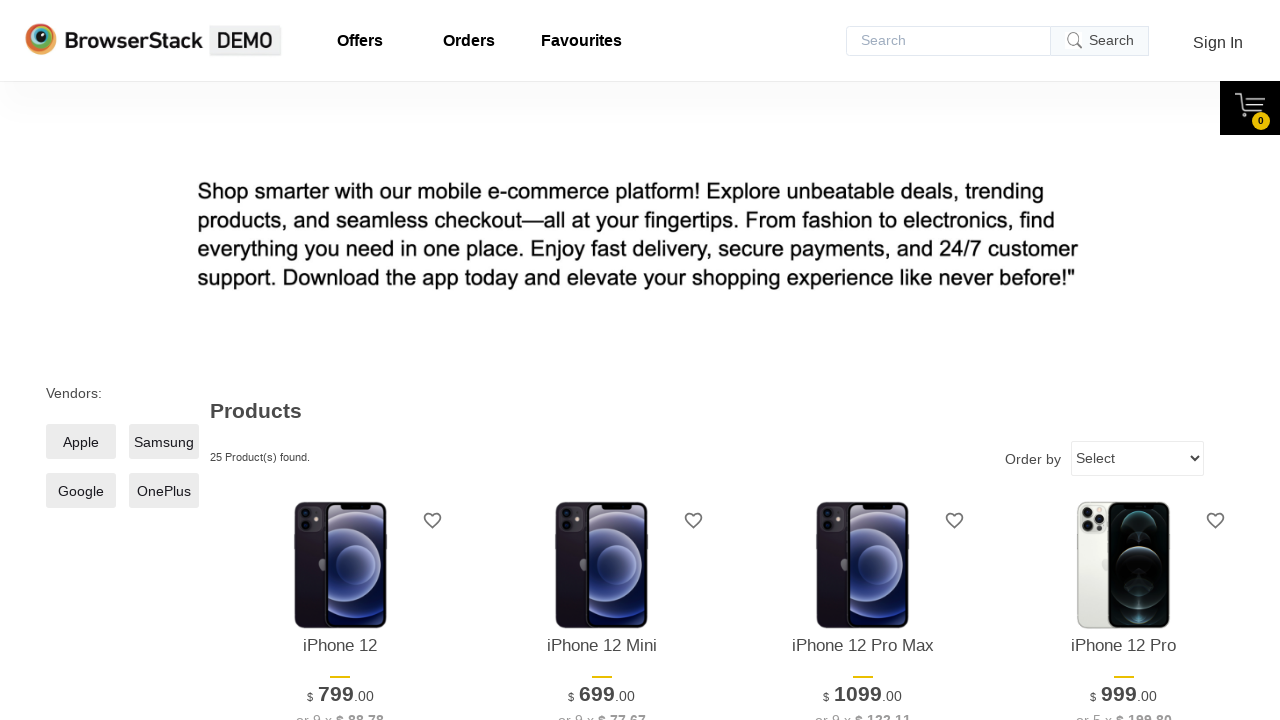

Retrieved product name: iPhone 12
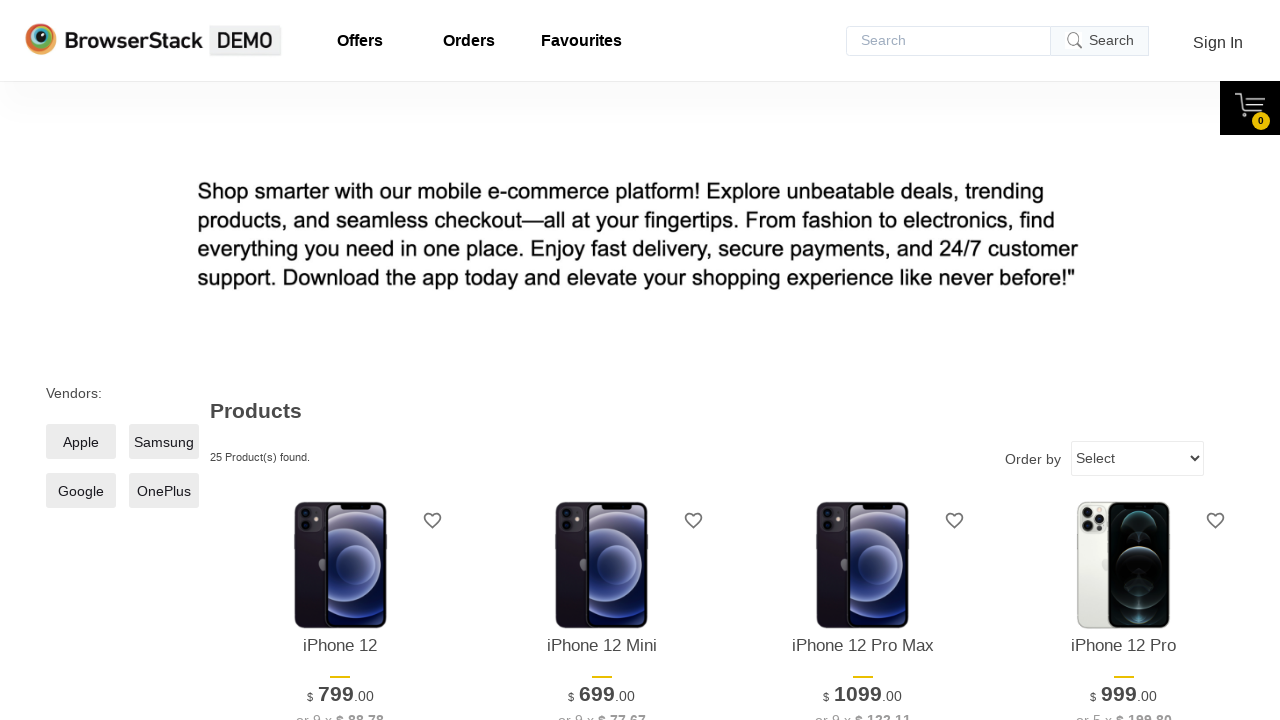

Waited for 'Add to cart' button to be visible
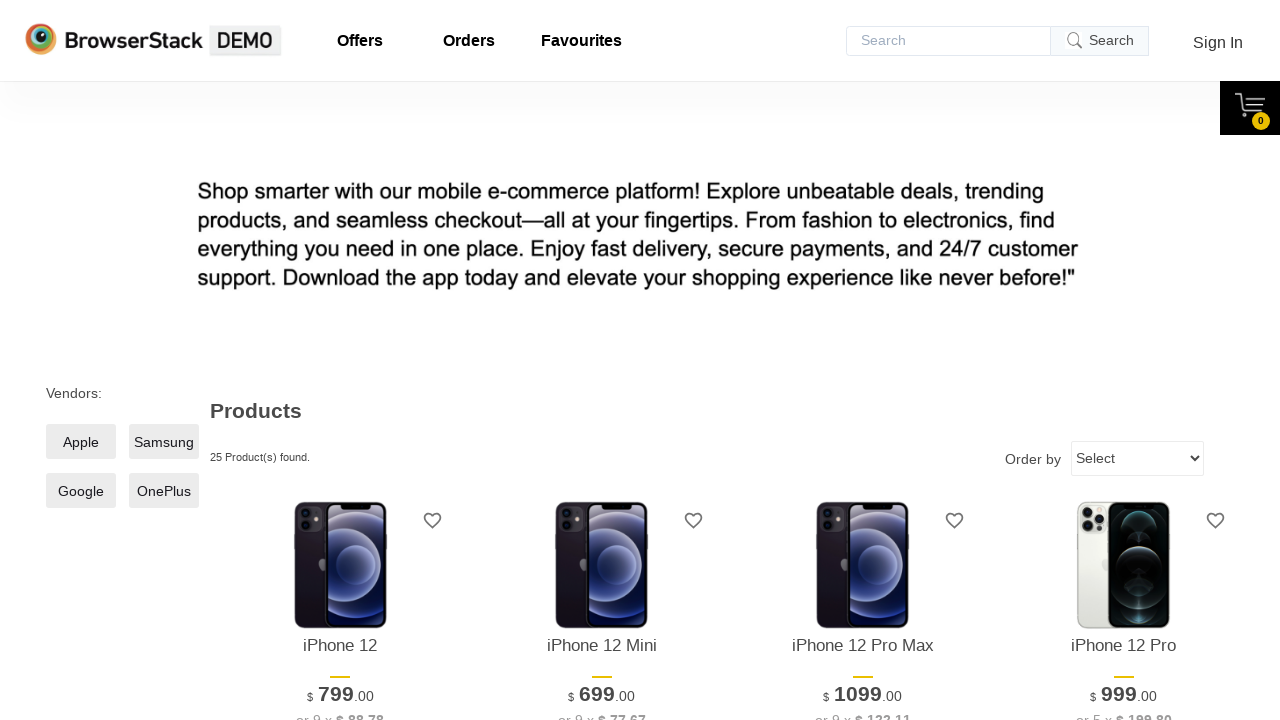

Clicked 'Add to cart' button at (340, 361) on xpath=//*[@id="1"]/div[4]
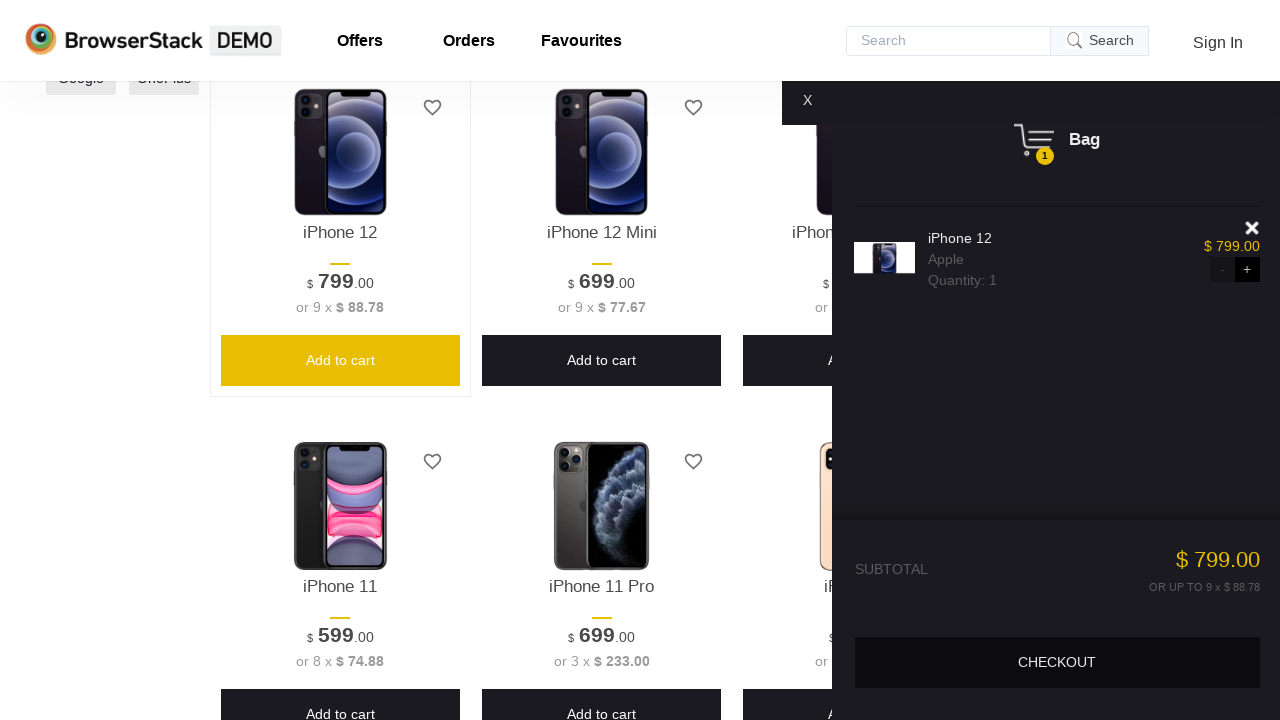

Cart pane displayed after adding product
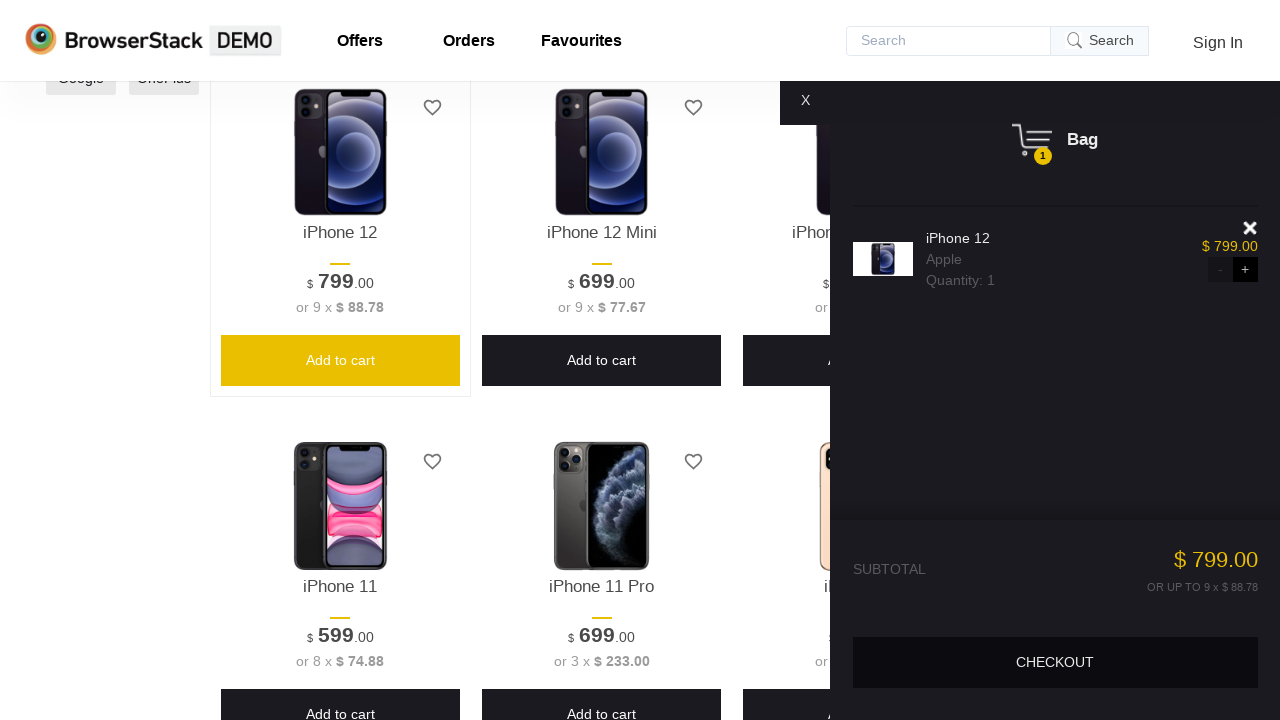

Waited for product to appear in cart
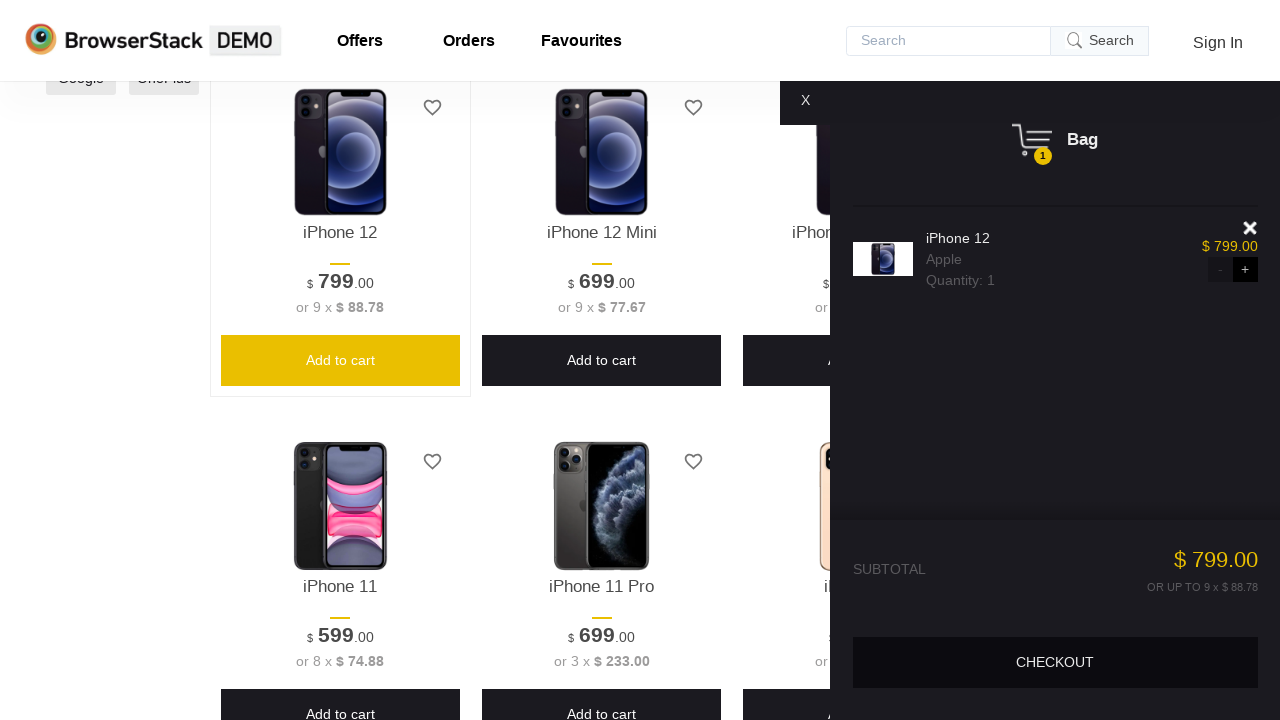

Retrieved product name from cart: iPhone 12
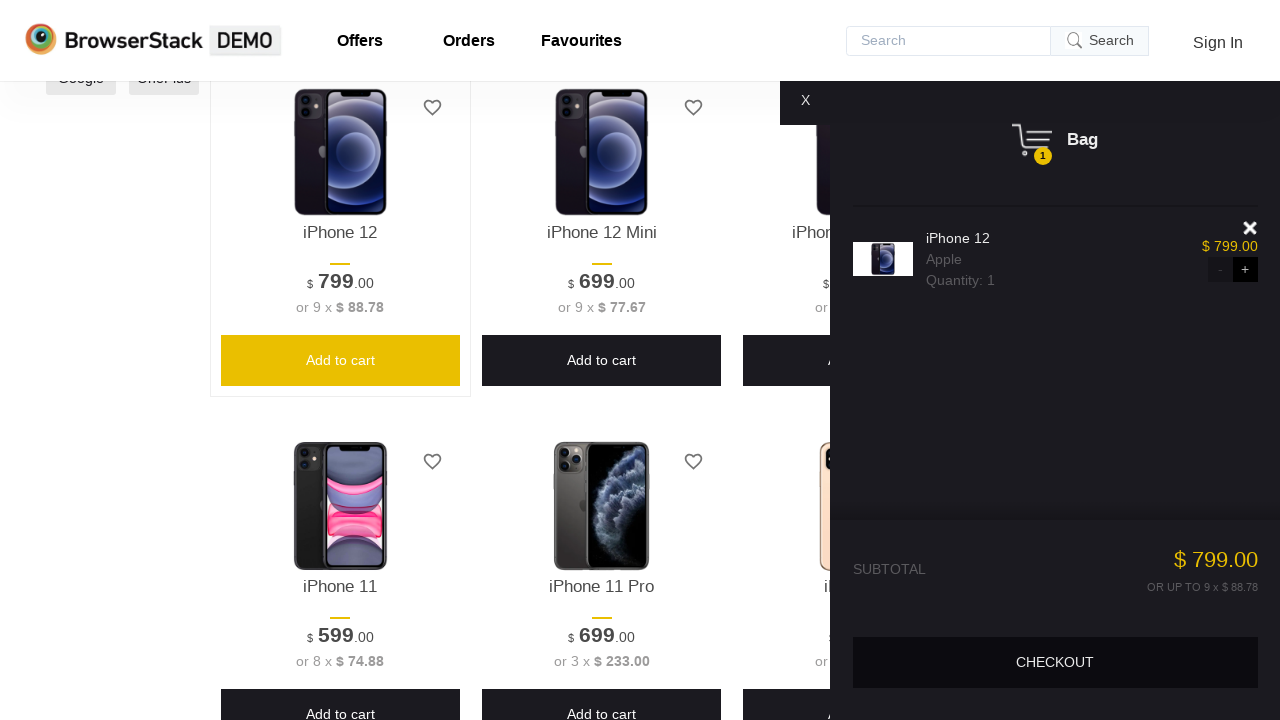

Verified product name matches between product page and cart
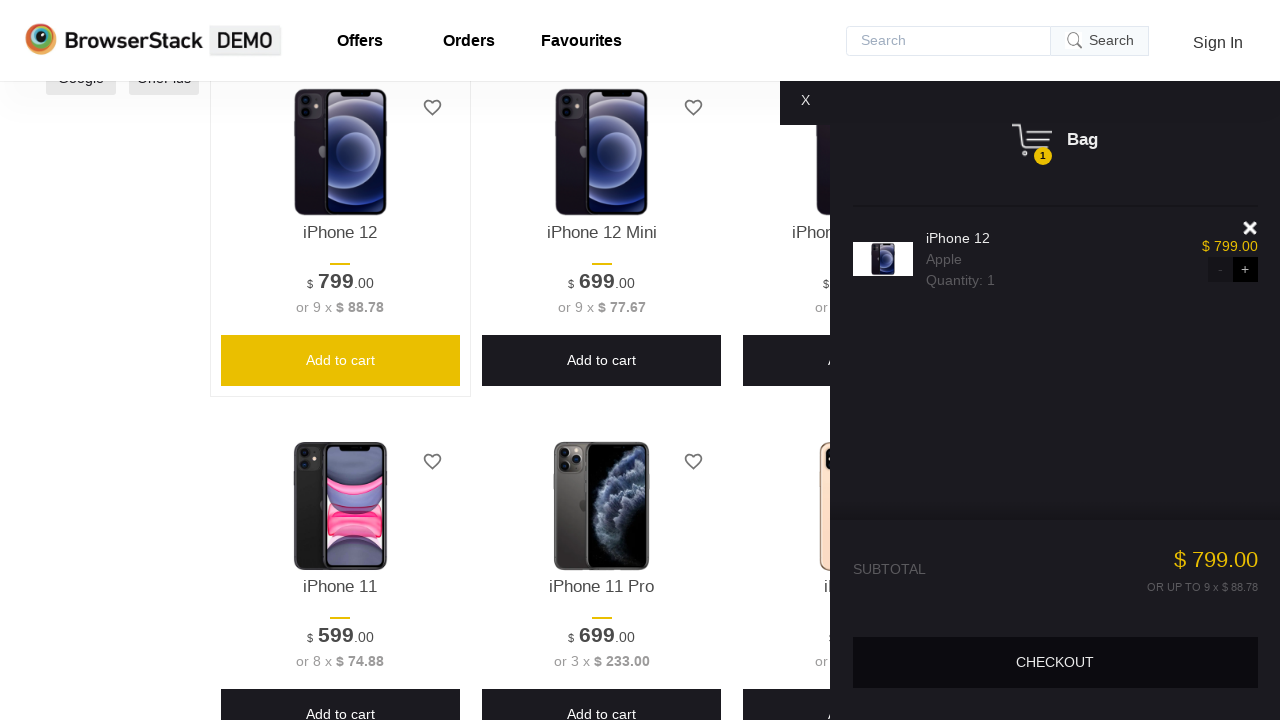

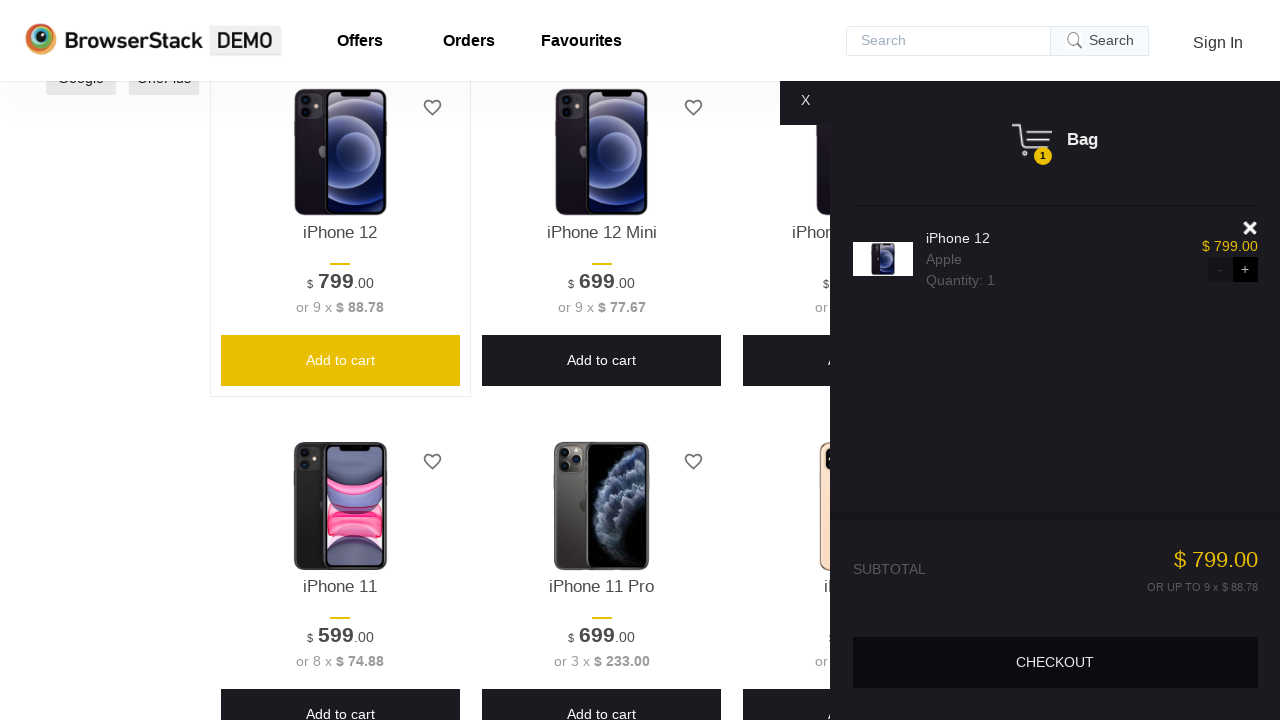